Captures page title, URL and takes a screenshot of the homepage

Starting URL: https://www.demoblaze.com/

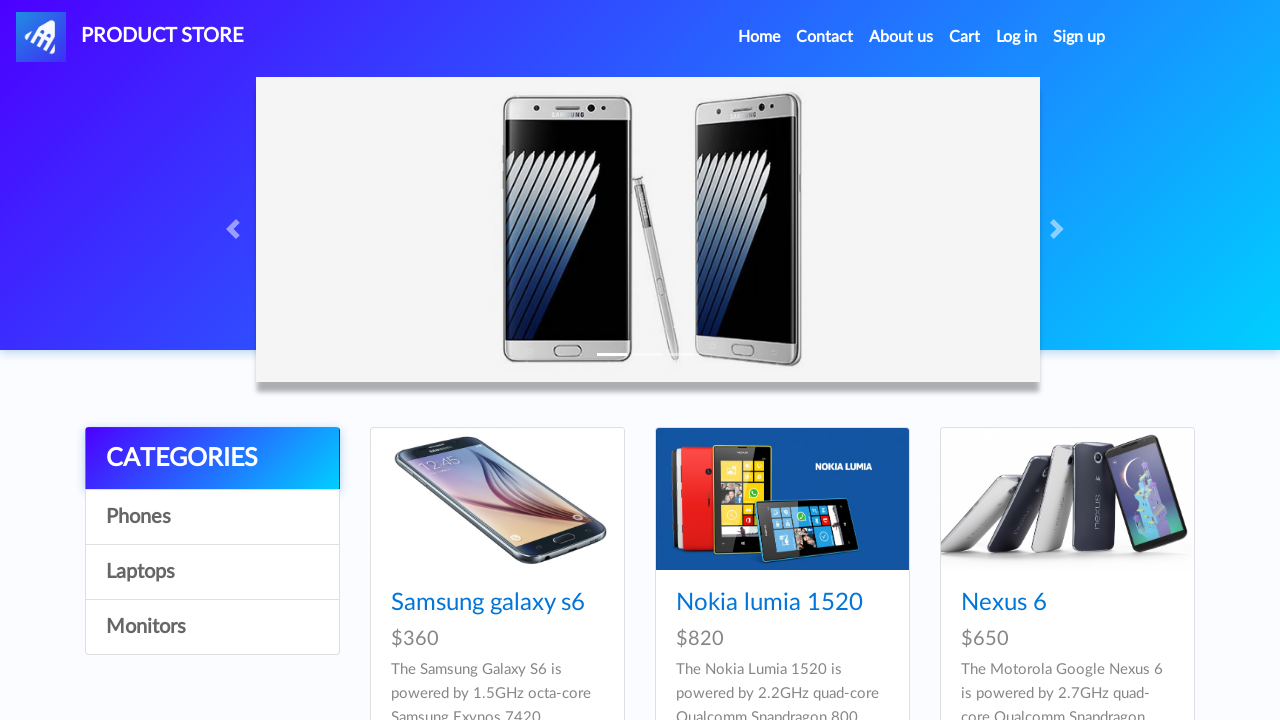

Retrieved page title
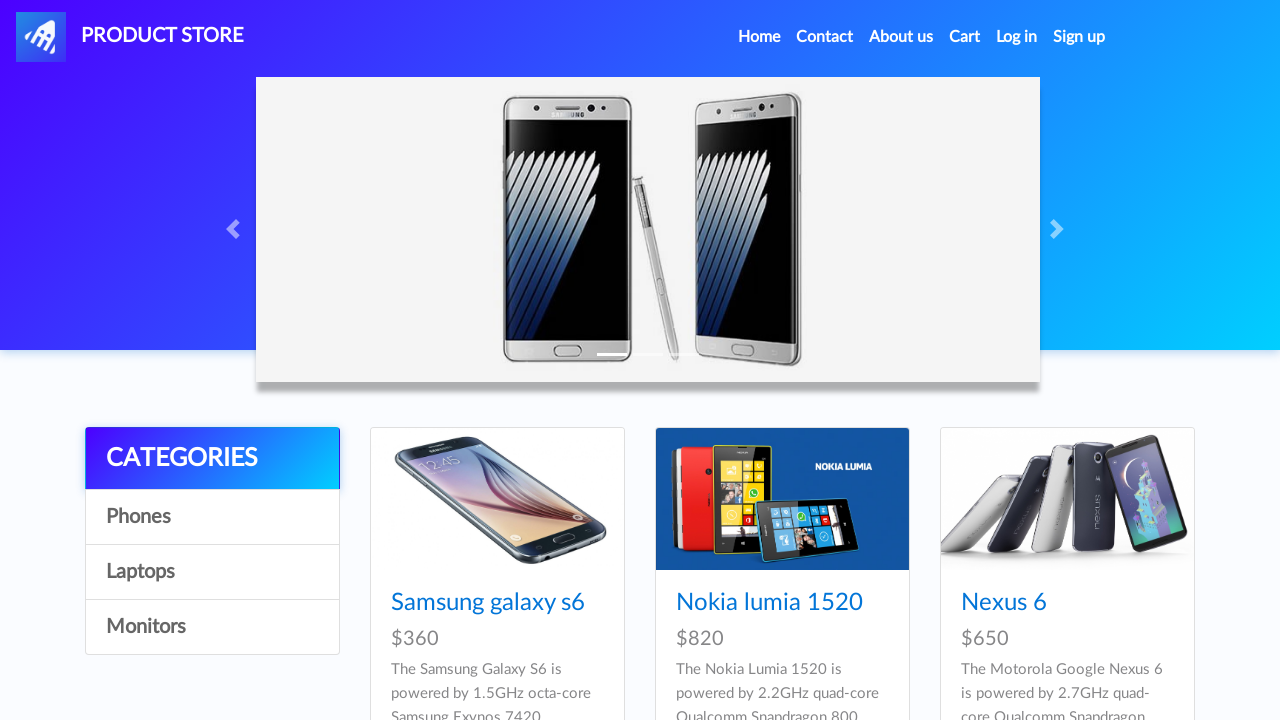

Retrieved page URL
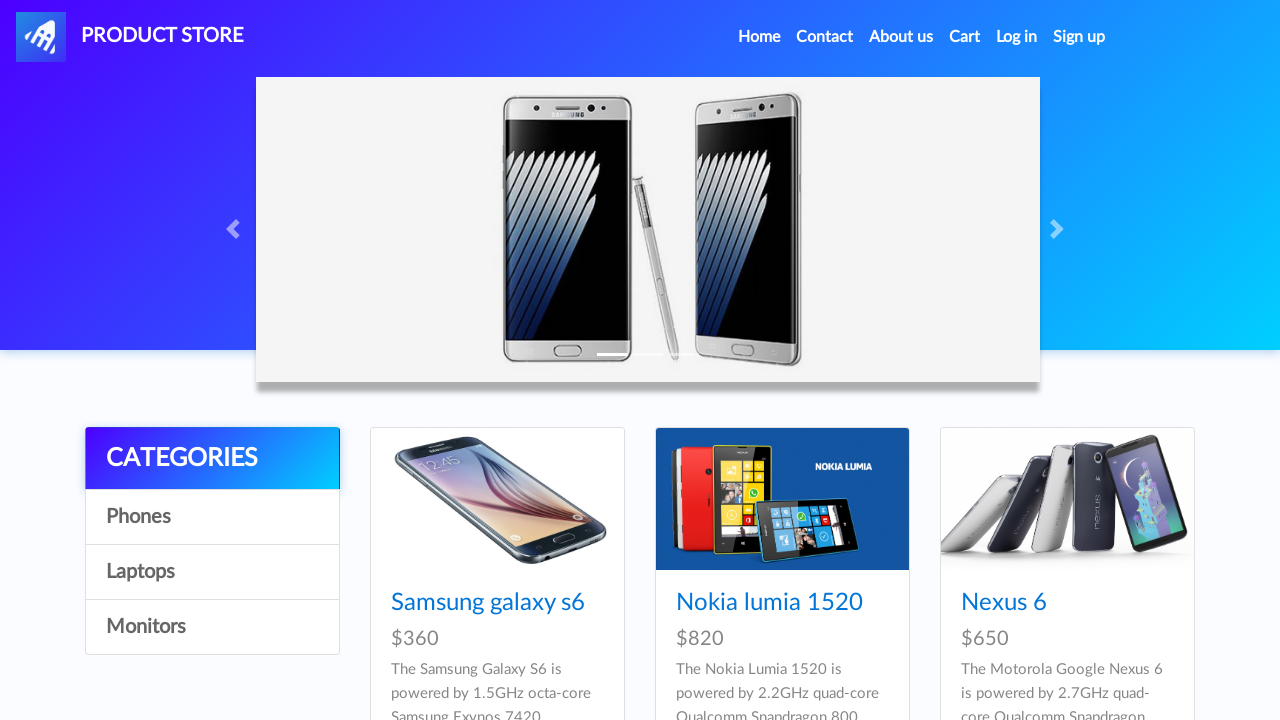

Captured screenshot of homepage
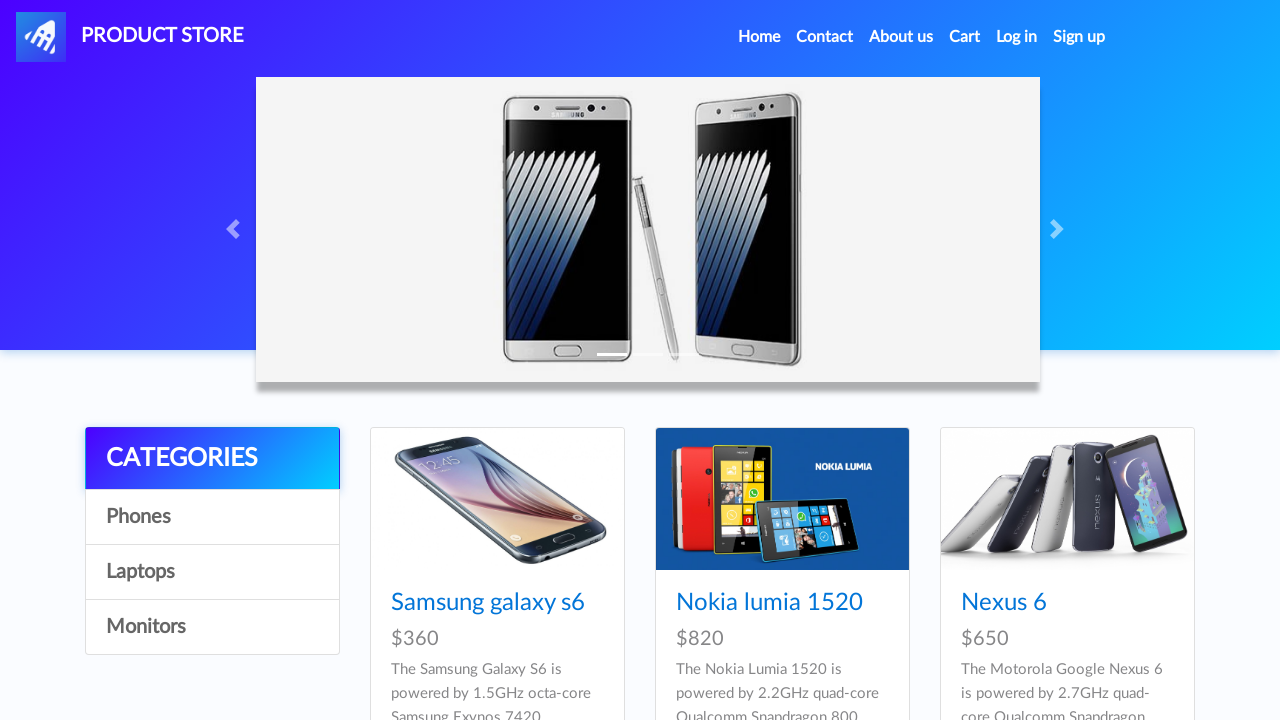

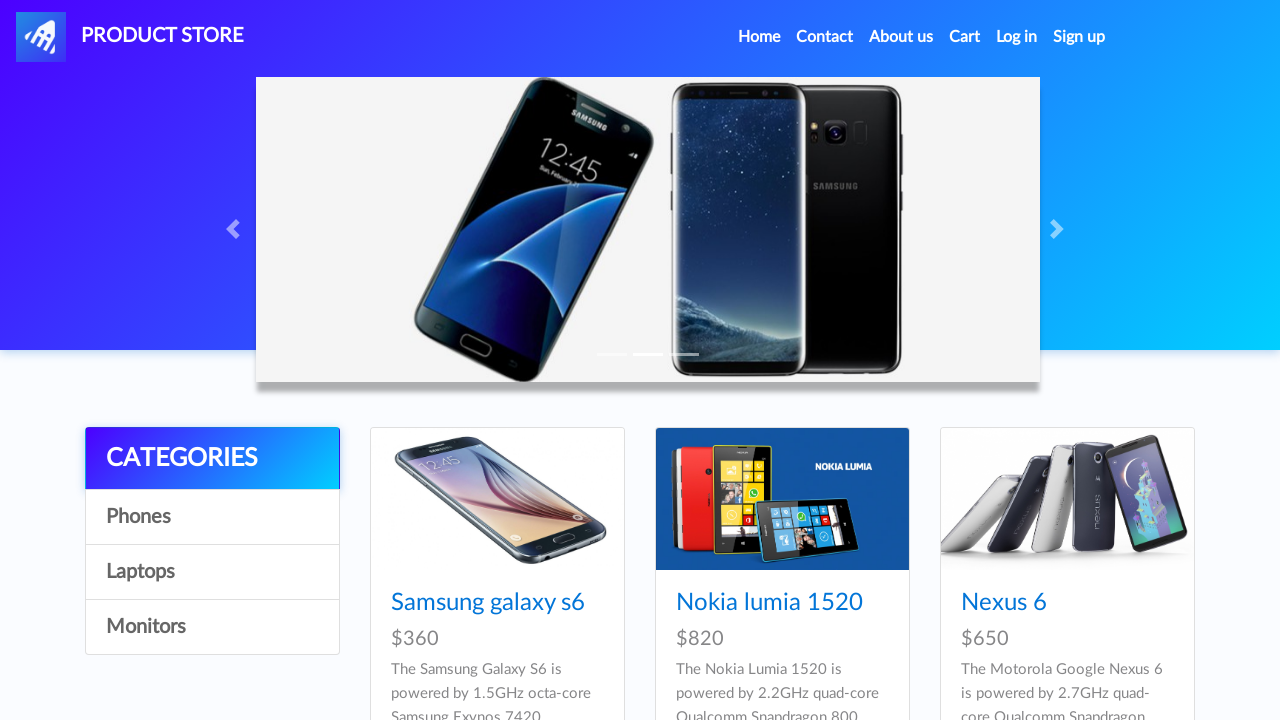